Tests handling of nested iframes by navigating to a frames demo page and interacting with a checkbox inside a nested child frame

Starting URL: https://ui.vision/demo/webtest/frames/

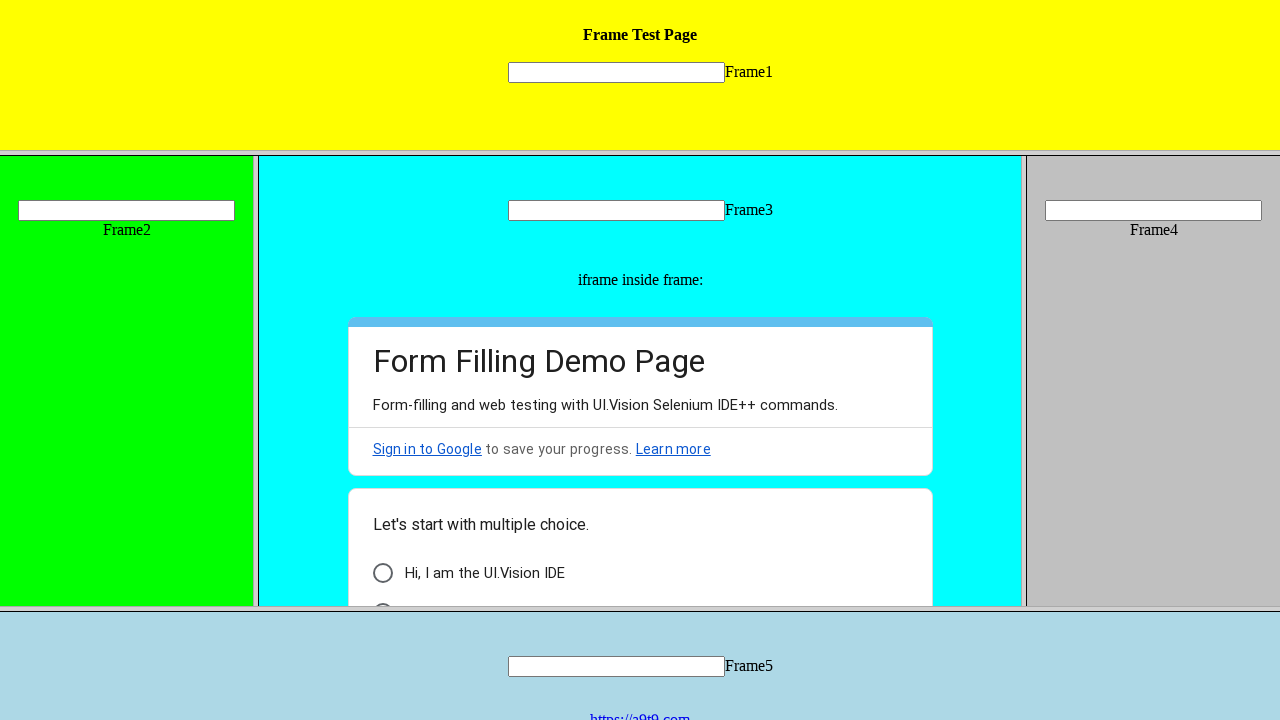

Navigated to frames demo page
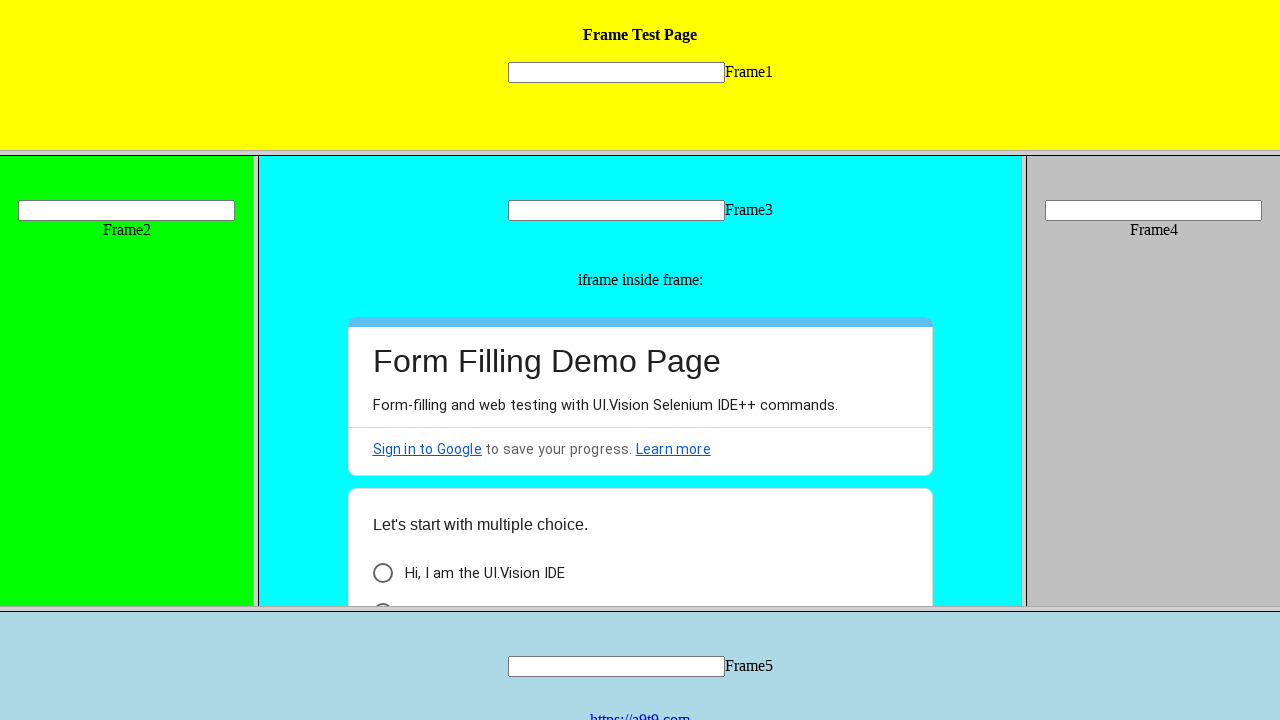

Retrieved frame_3 by URL
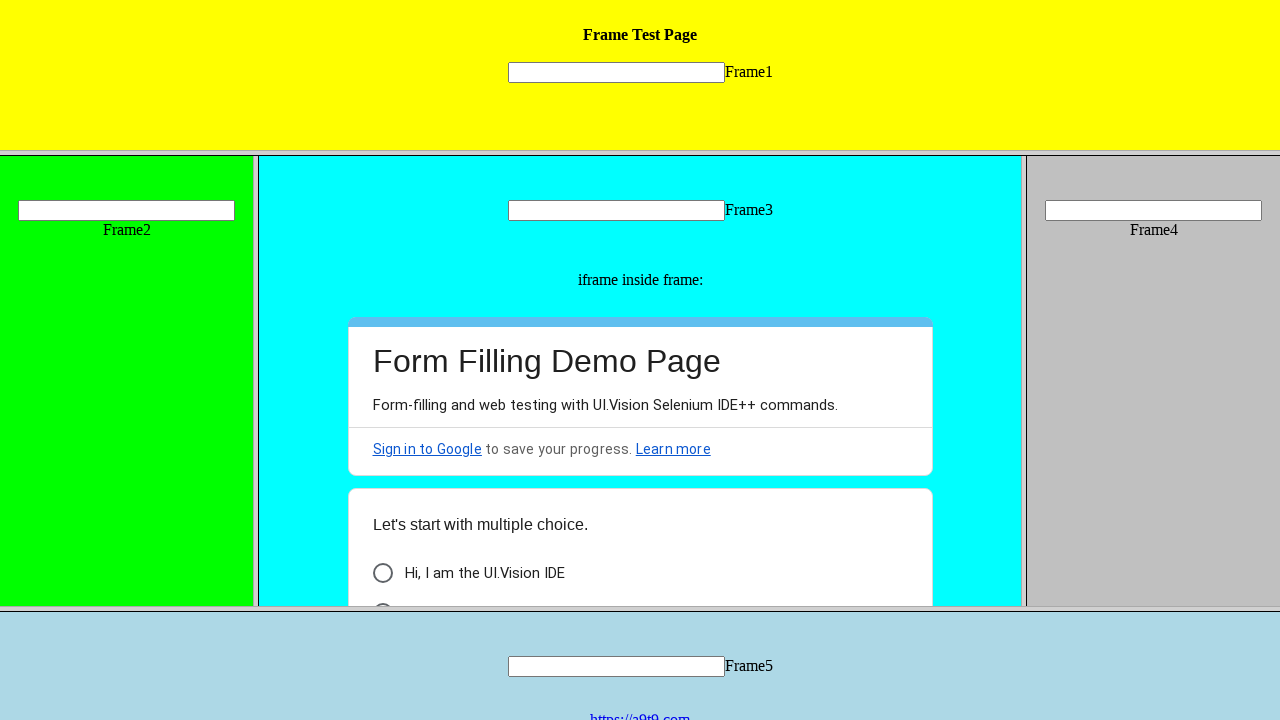

Retrieved child frames from frame_3
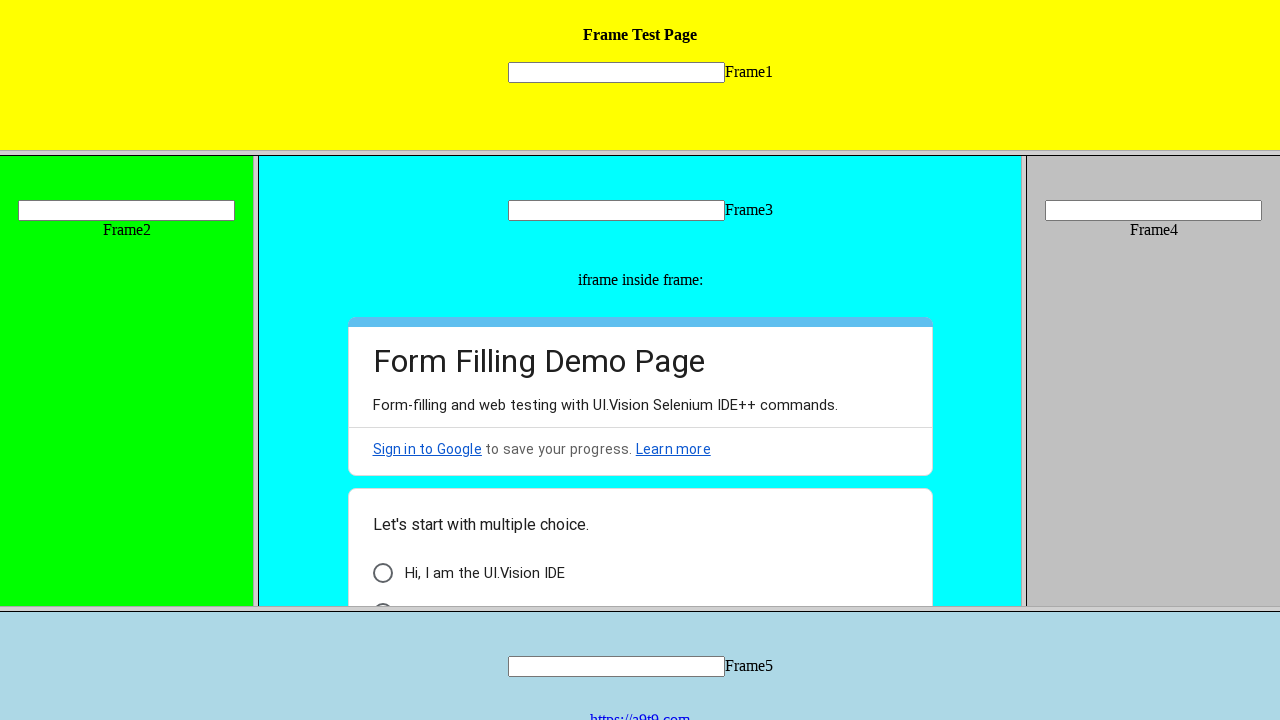

Checked checkbox #i6 in nested child frame at (382, 573) on #i6
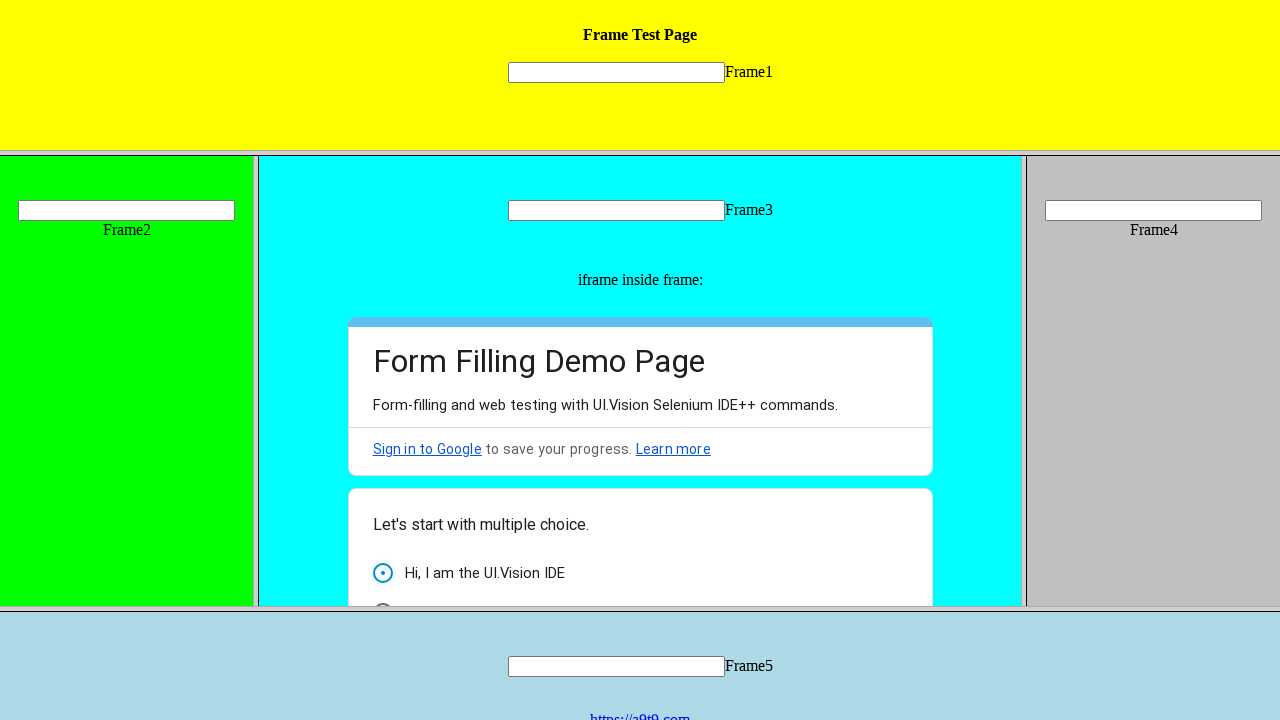

Waited 2 seconds for action to complete
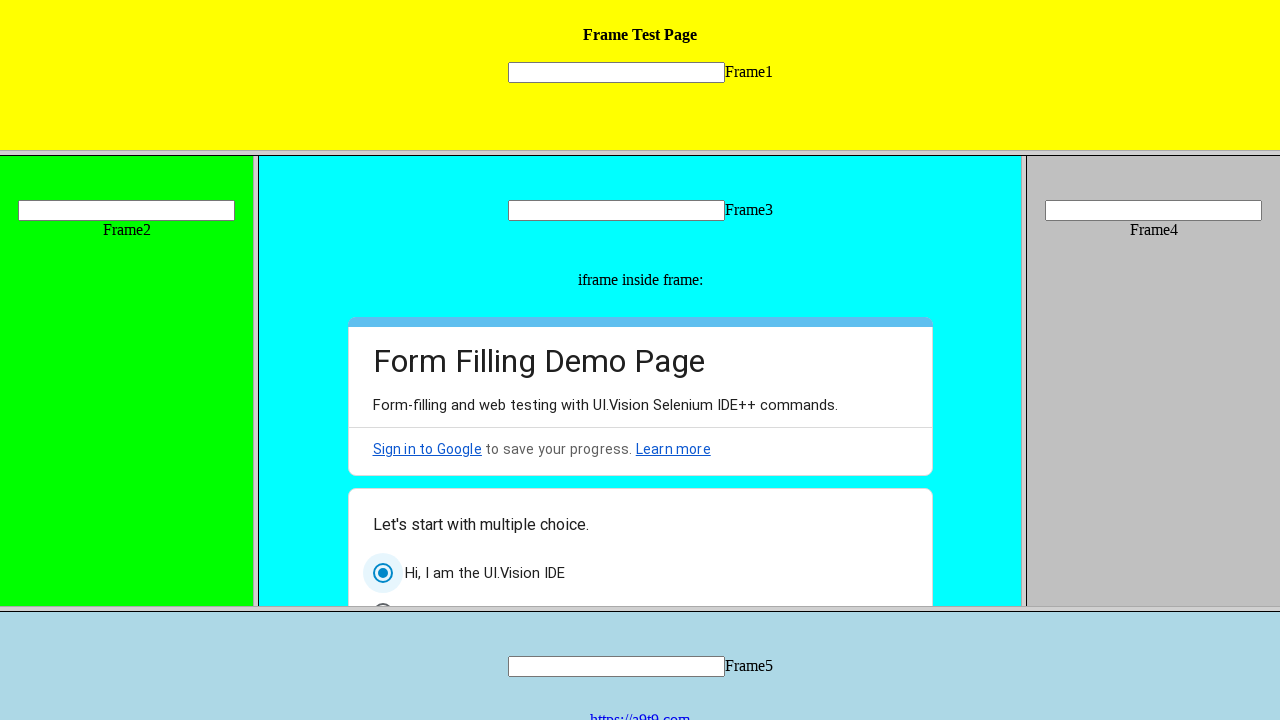

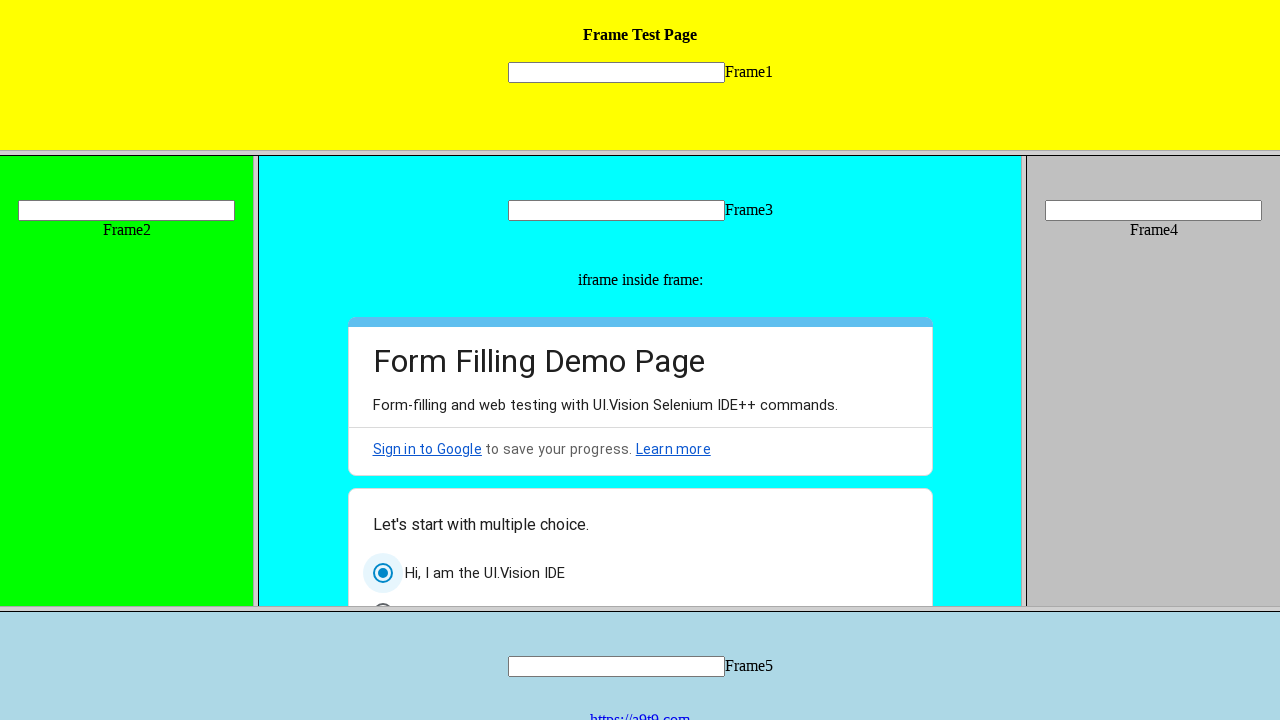